Calculates tomorrow's date and enters it in DD.MM.YYYY format into a date field

Starting URL: https://obstaclecourse.tricentis.com/Obstacles/19875

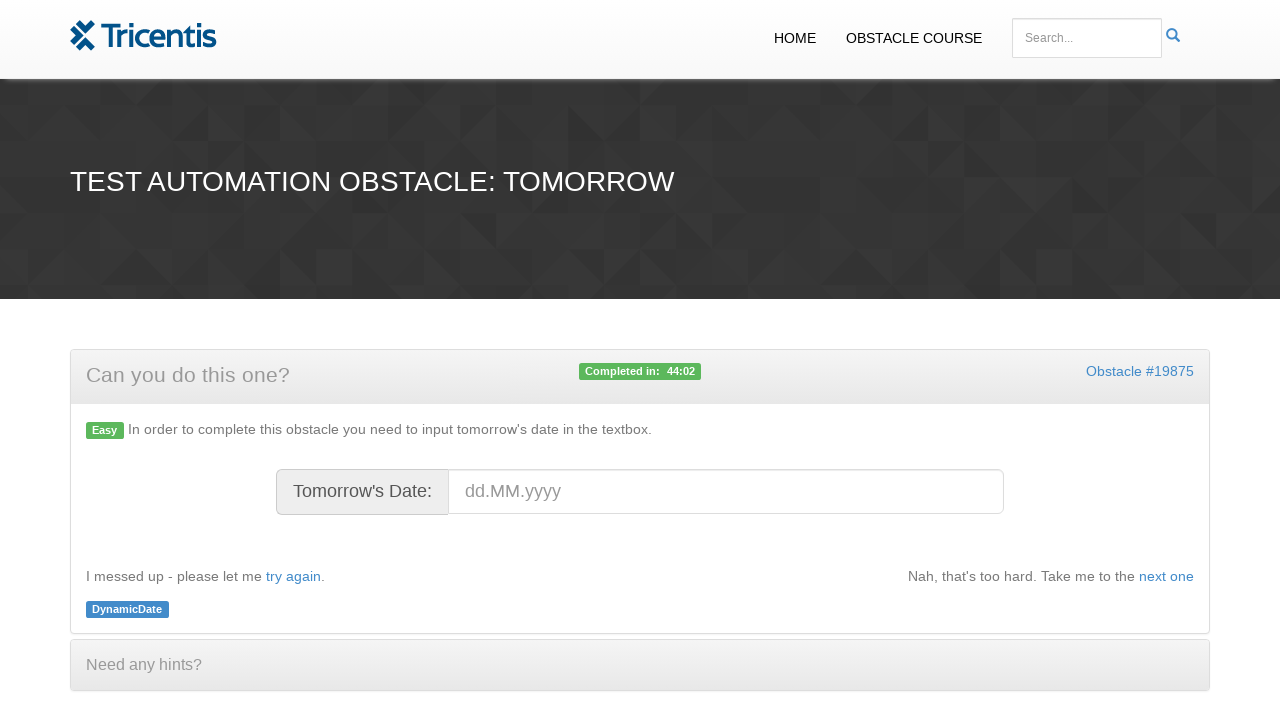

Calculated tomorrow's date as 03.03.2026 in DD.MM.YYYY format
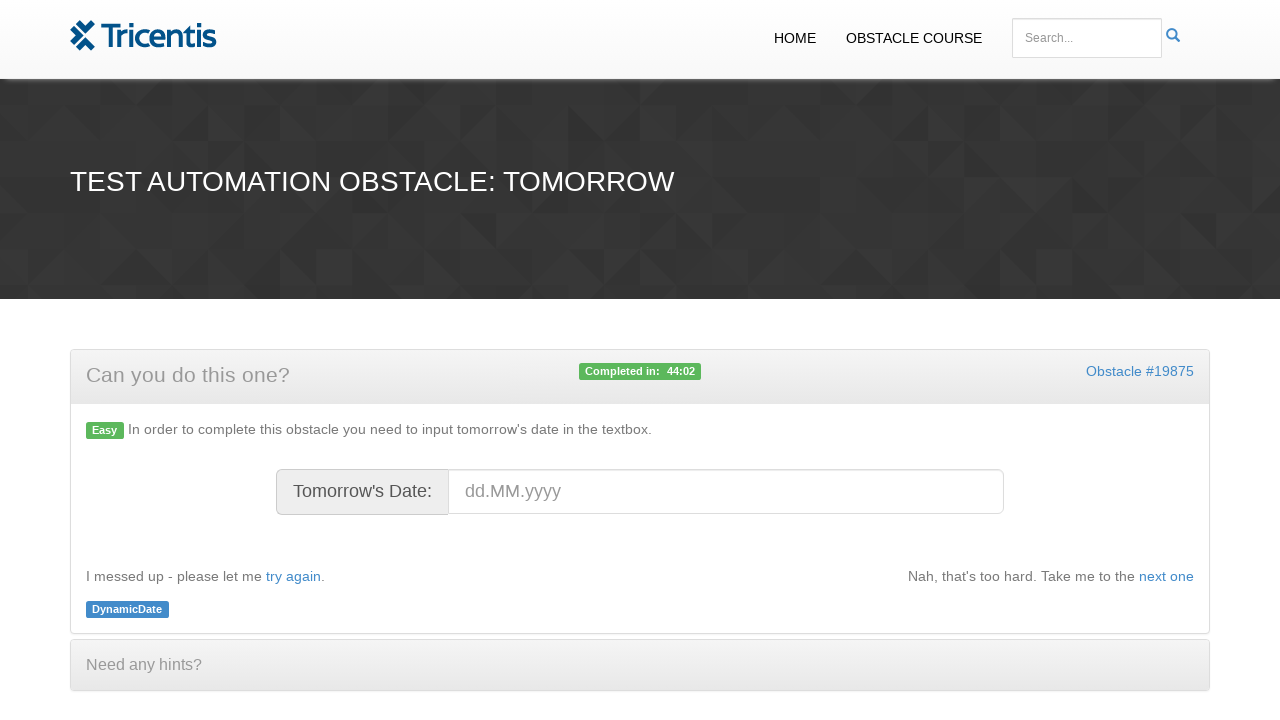

Entered tomorrow's date '03.03.2026' into the date field on #datefield
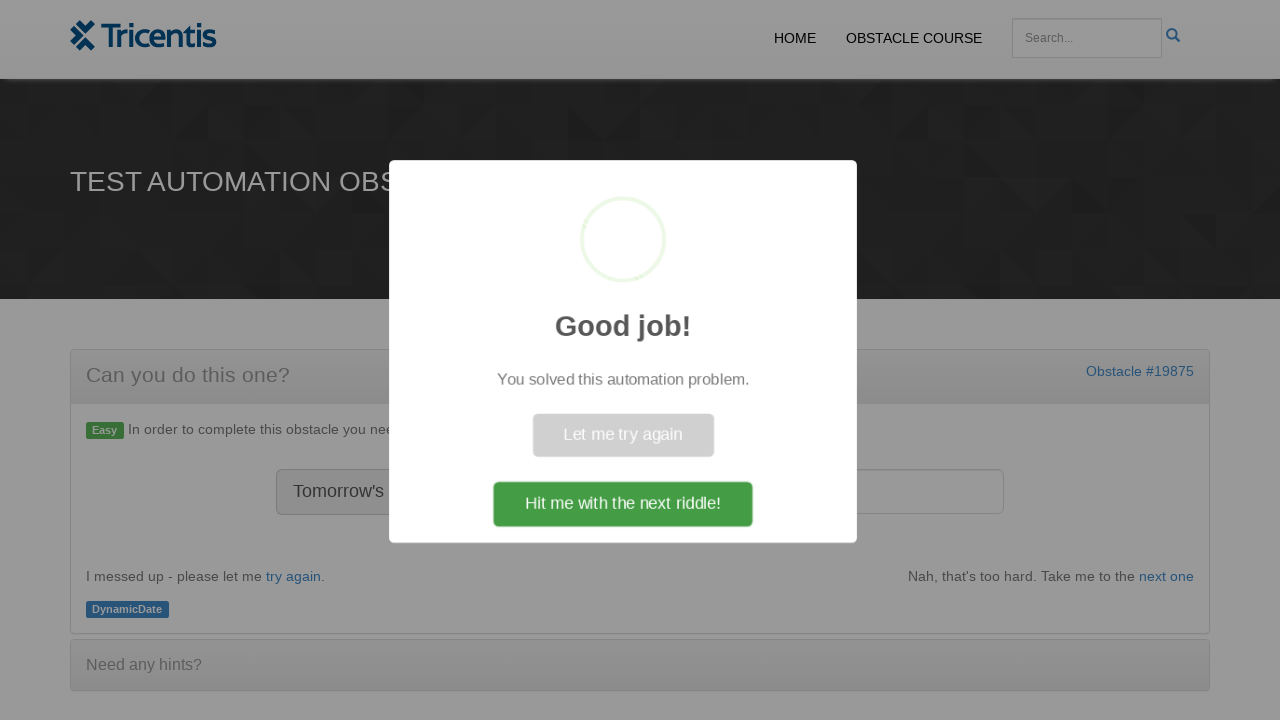

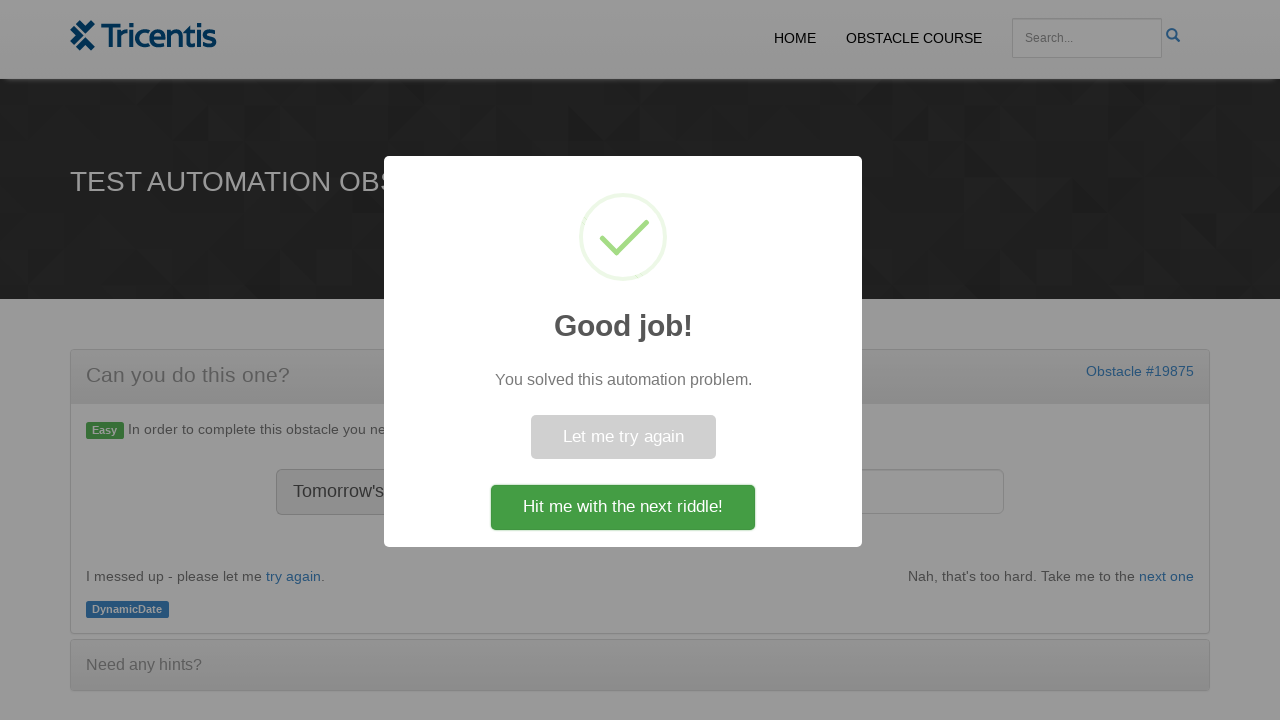